Tests multi-select dropdown functionality by selecting and deselecting options using various methods

Starting URL: http://automationbykrishna.com/

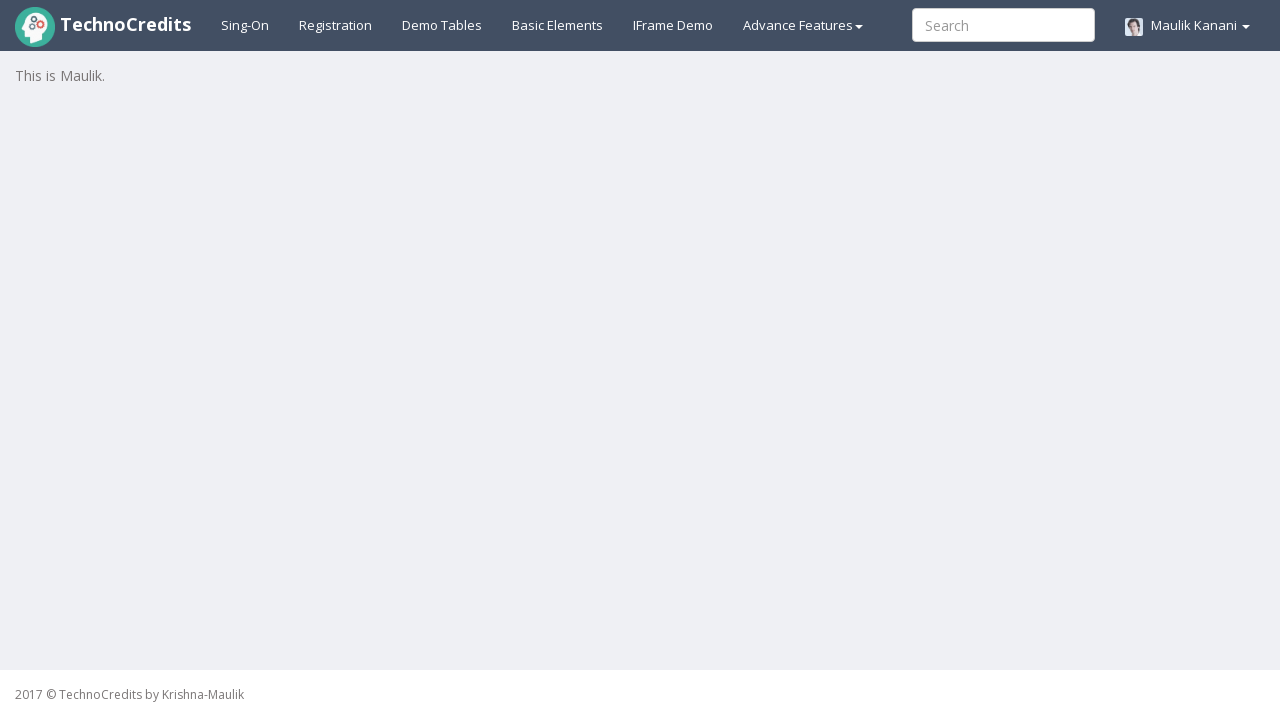

Clicked on Basic Elements tab at (558, 25) on a:has-text('Basic')
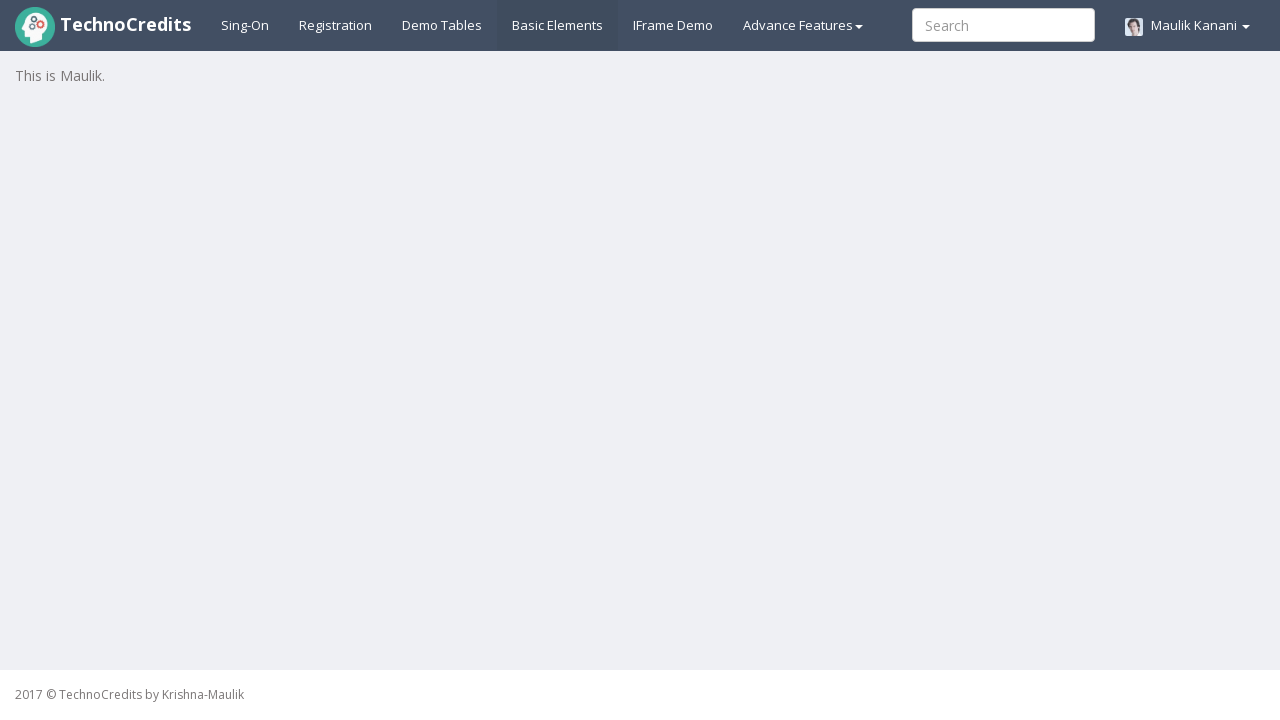

Multi-select dropdown loaded and became visible
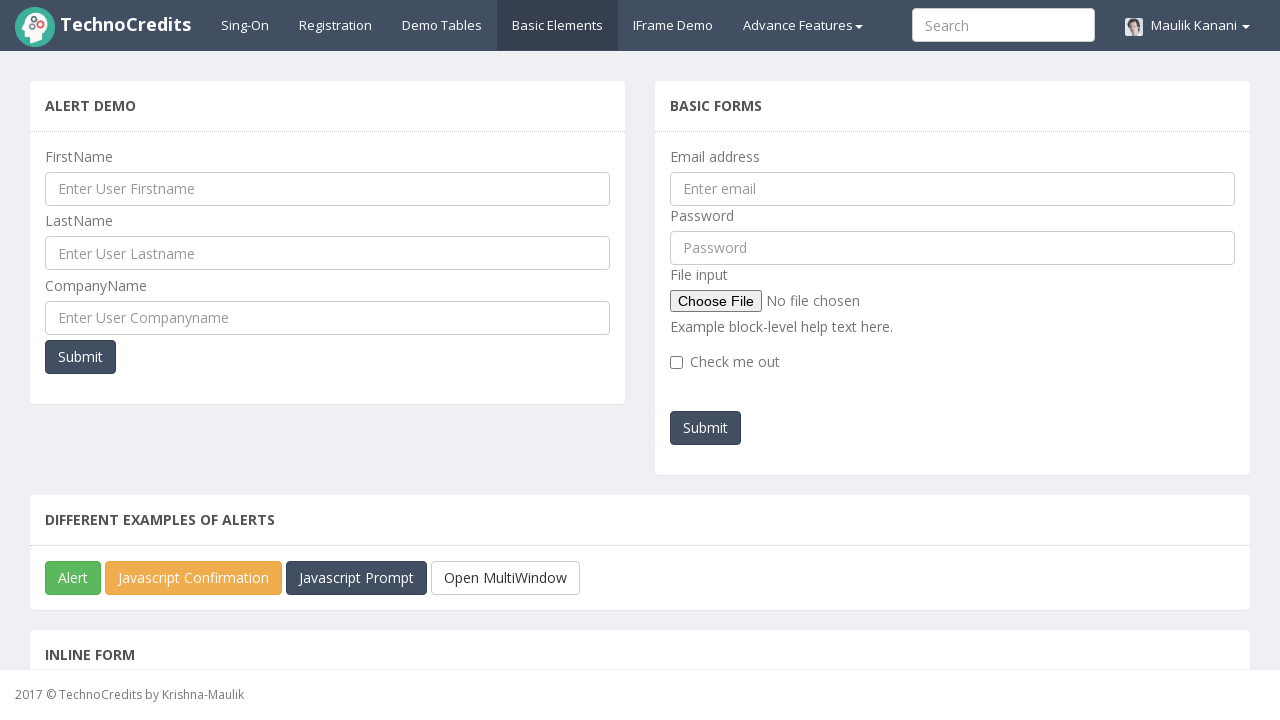

Selected option '4' from multi-select dropdown on select.form-control
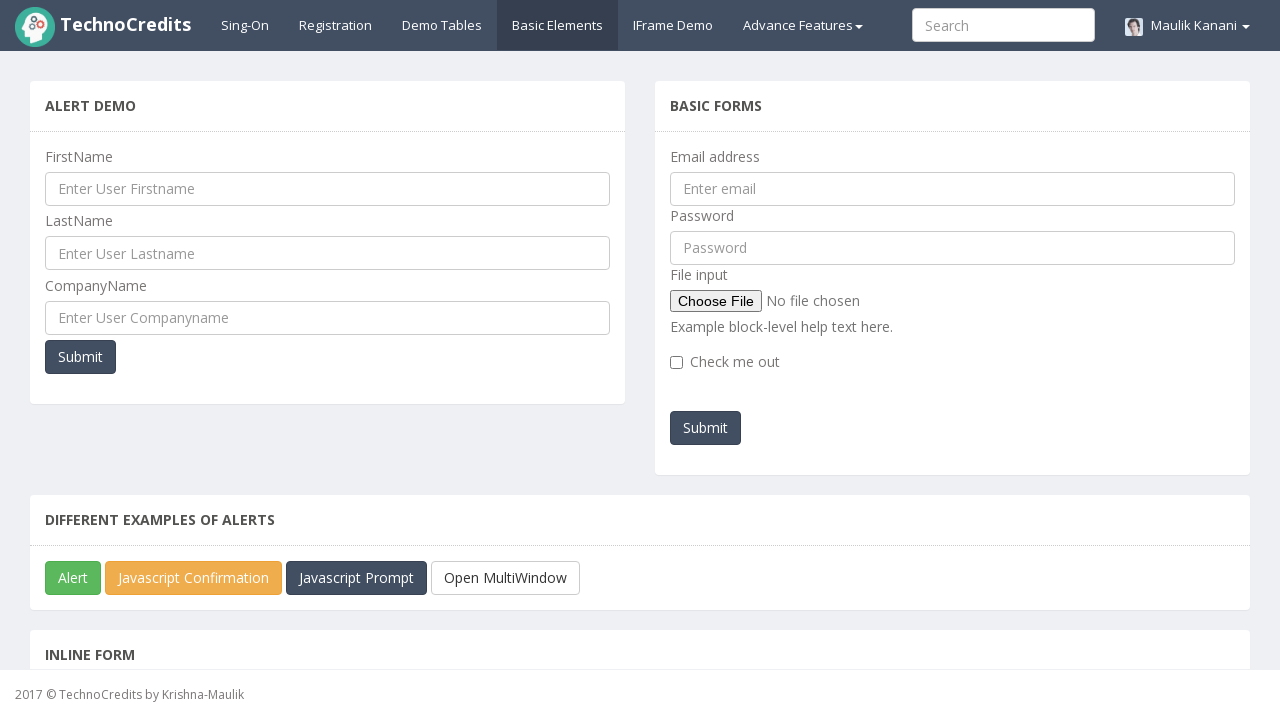

Selected multiple options '4' and '5' in multi-select dropdown on select.form-control
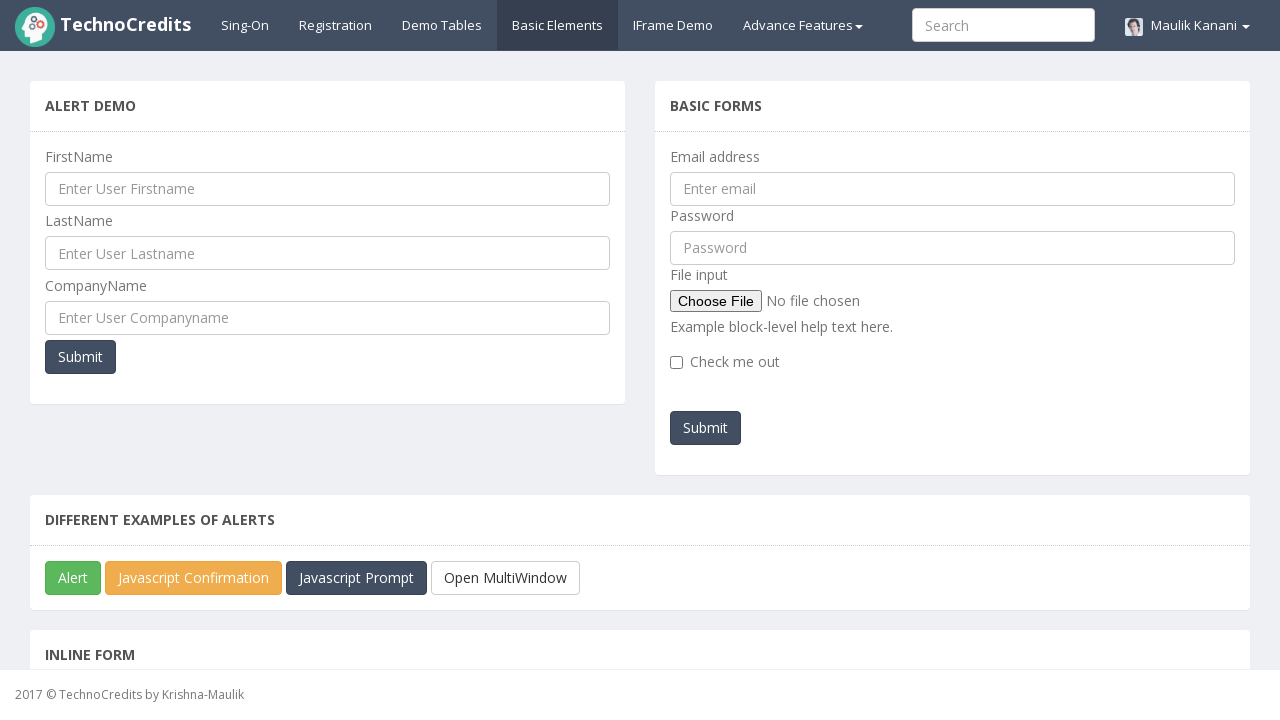

Deselected option '4' and kept only option '5' selected on select.form-control
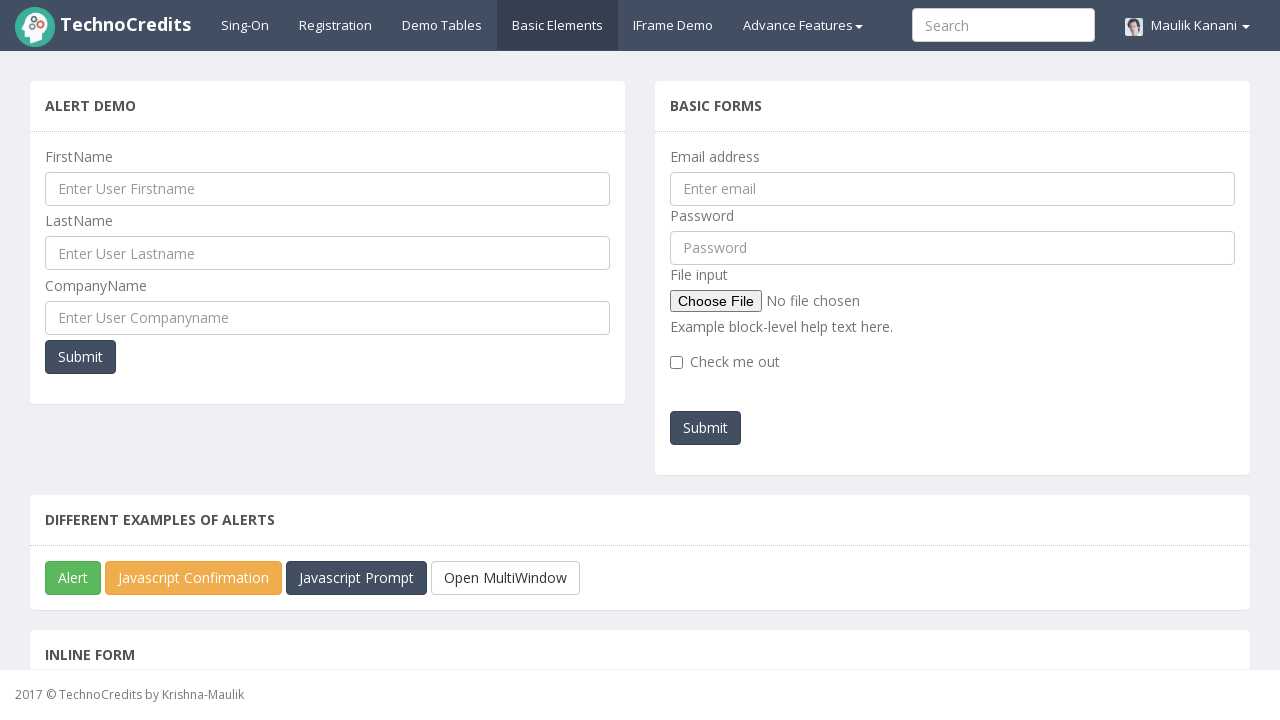

Cleared all selections from multi-select dropdown on select.form-control
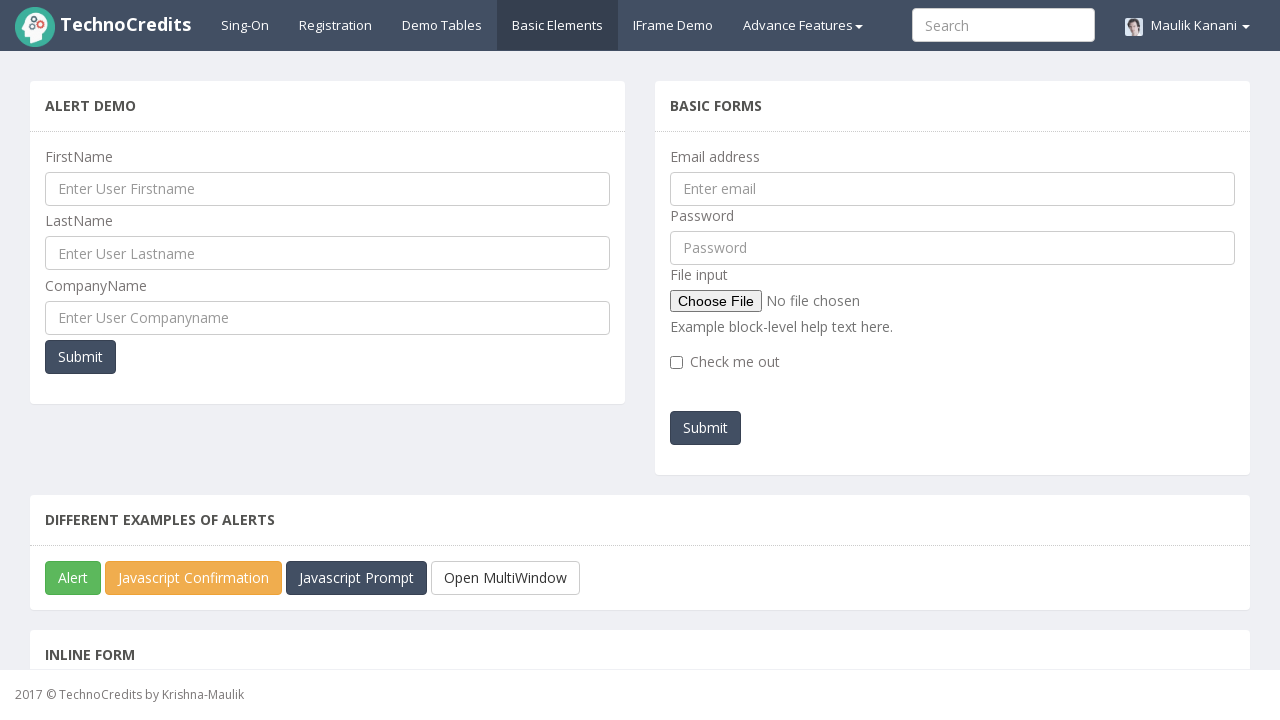

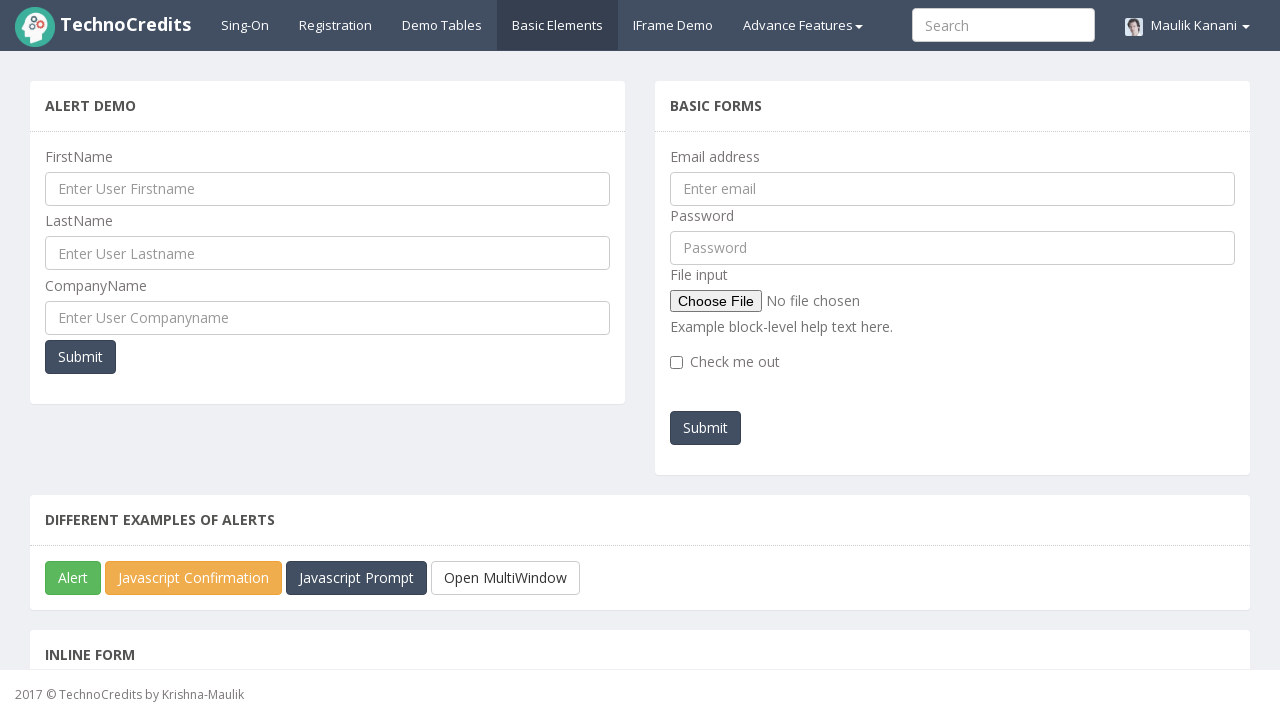